Tests custom dropdown selection on React Semantic UI demo page by selecting multiple user options from a custom dropdown

Starting URL: https://react.semantic-ui.com/maximize/dropdown-example-selection/

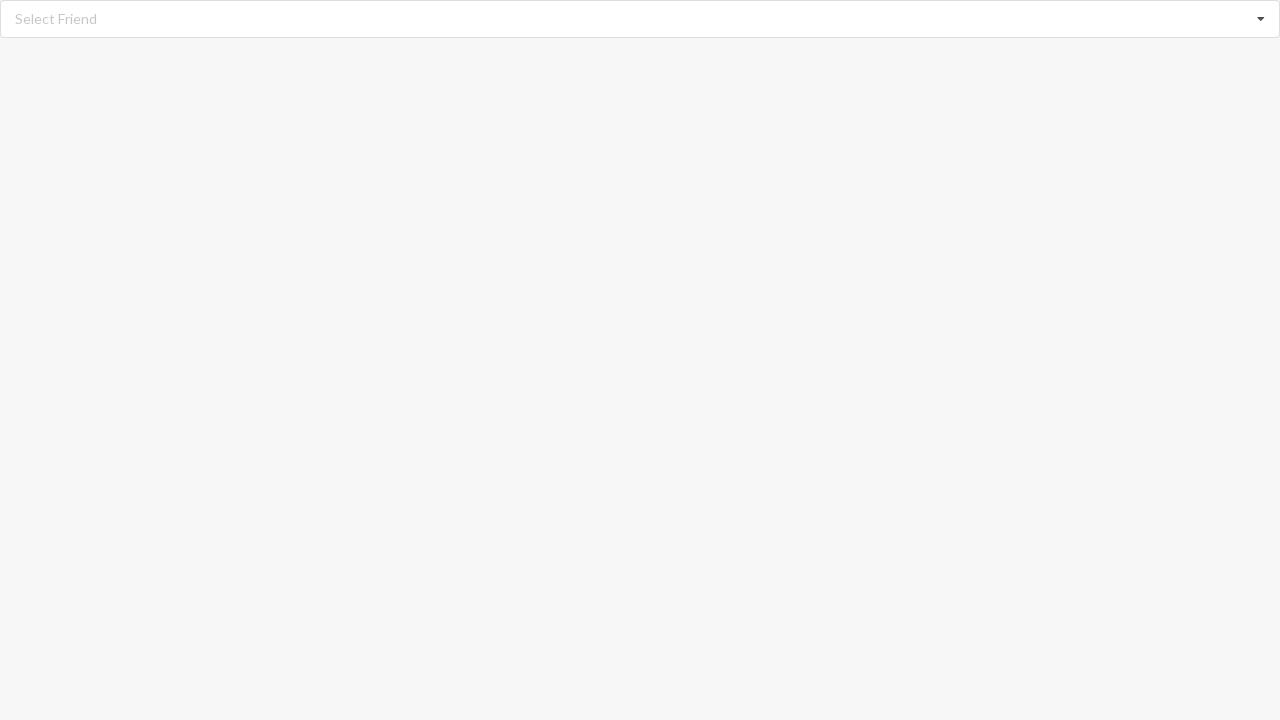

Clicked custom dropdown to open menu at (640, 19) on xpath=//div[@role='listbox']
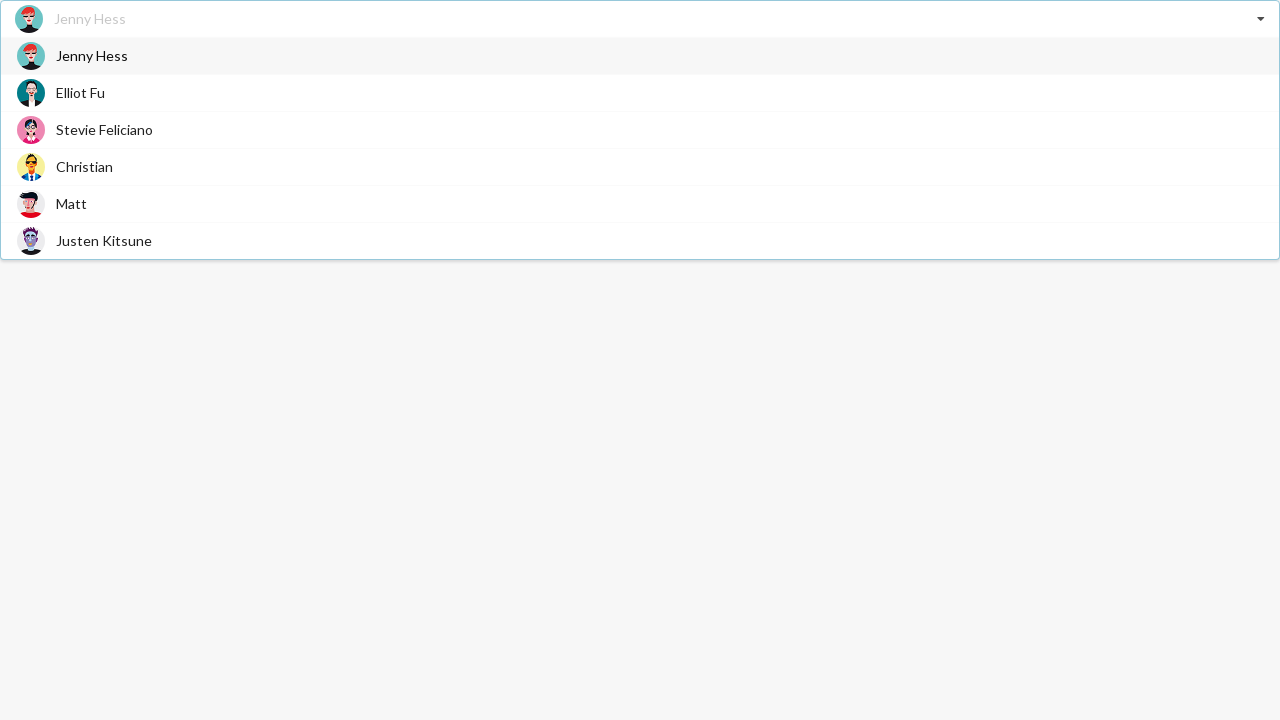

Dropdown menu appeared with options
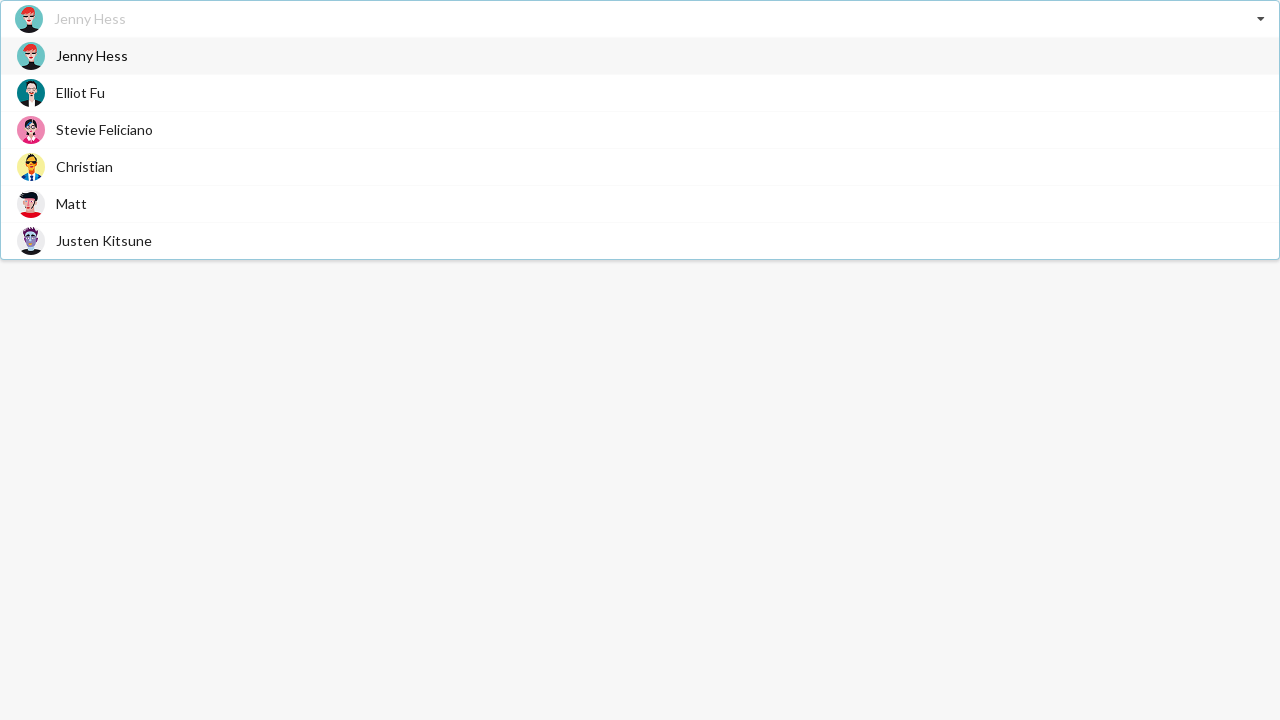

Selected 'Elliot Fu' from dropdown at (80, 92) on xpath=//div[contains(@class, 'visible menu transition')]//span[text()='Elliot Fu
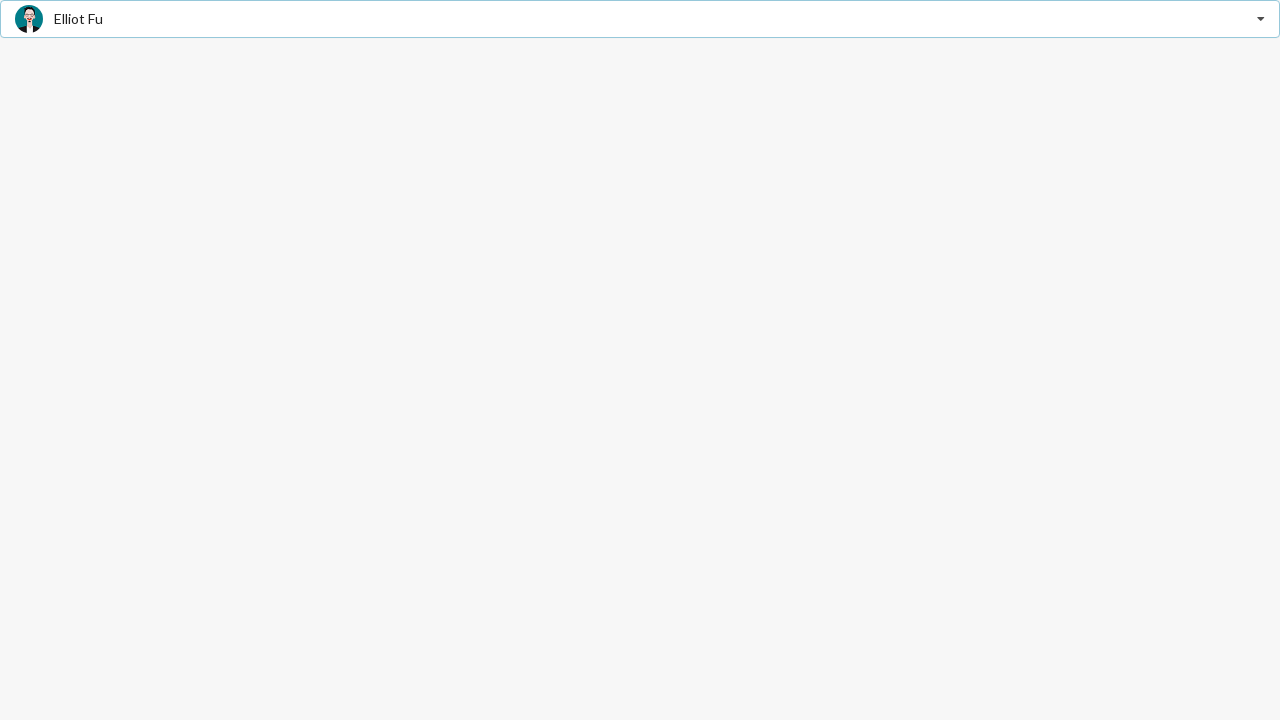

Clicked custom dropdown to open menu again at (640, 19) on xpath=//div[@role='listbox']
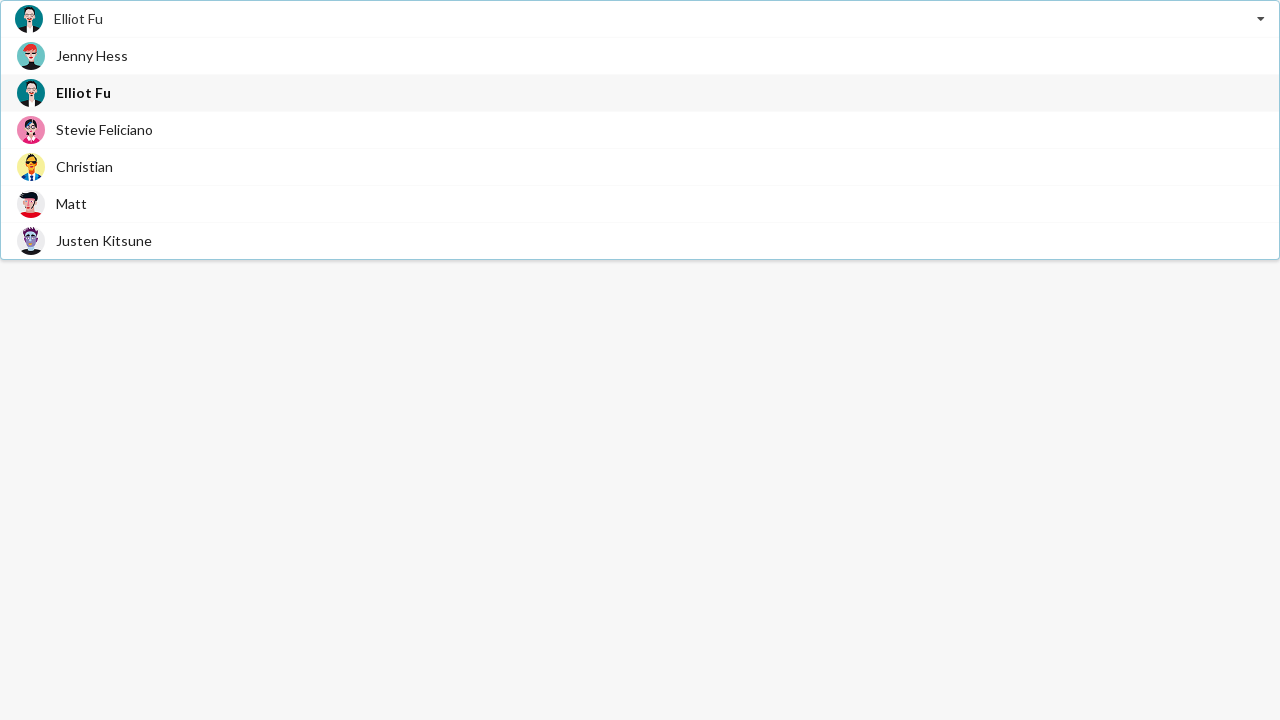

Dropdown menu appeared with options
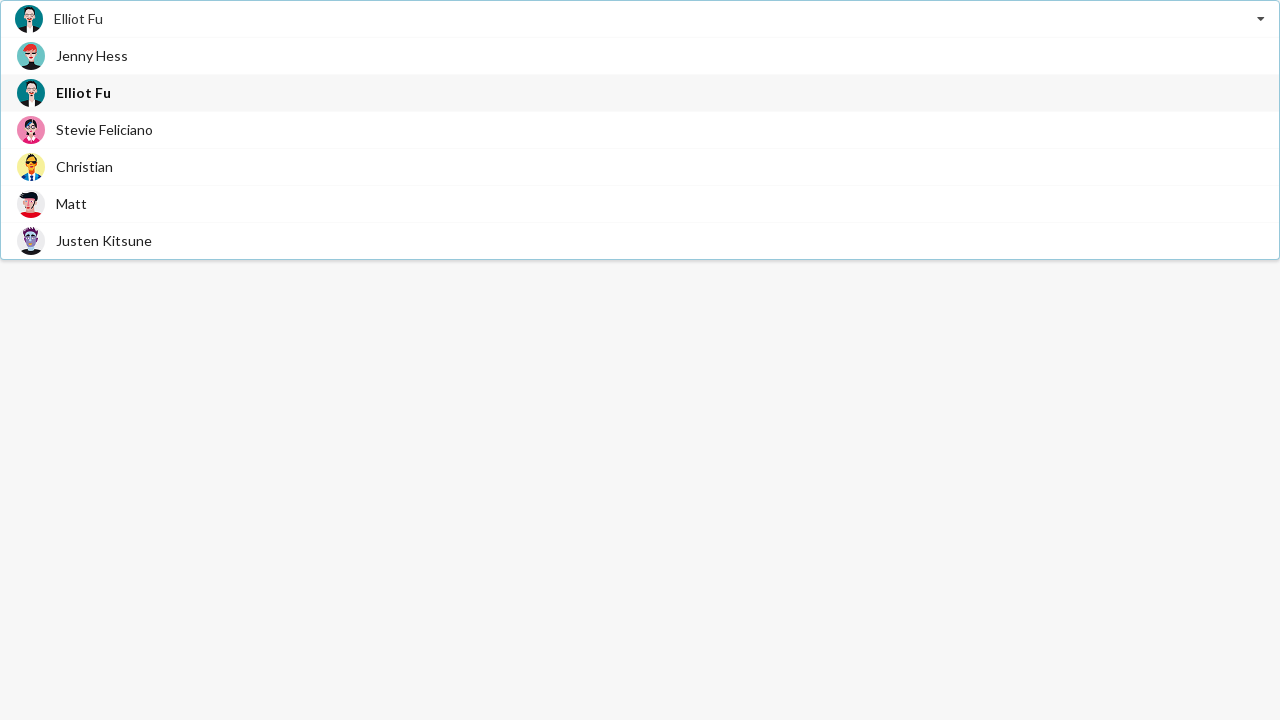

Selected 'Matt' from dropdown at (72, 204) on xpath=//div[contains(@class, 'visible menu transition')]//span[text()='Matt']
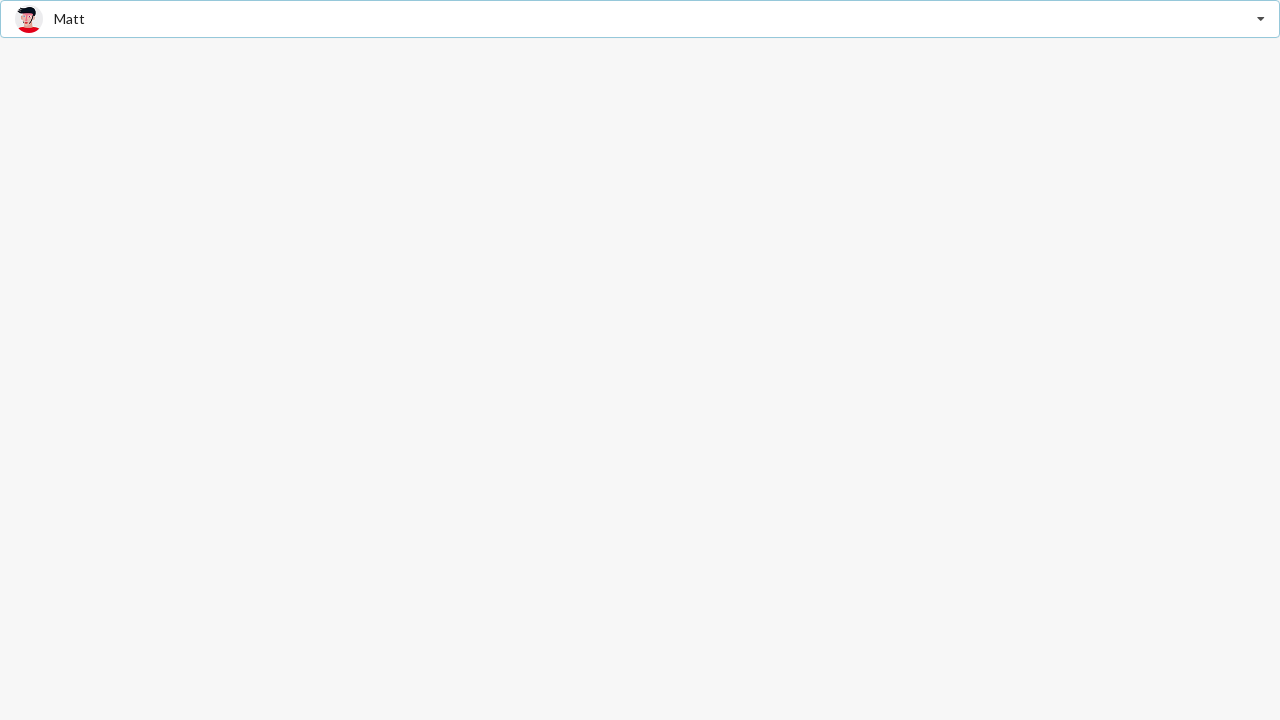

Clicked custom dropdown to open menu again at (640, 19) on xpath=//div[@role='listbox']
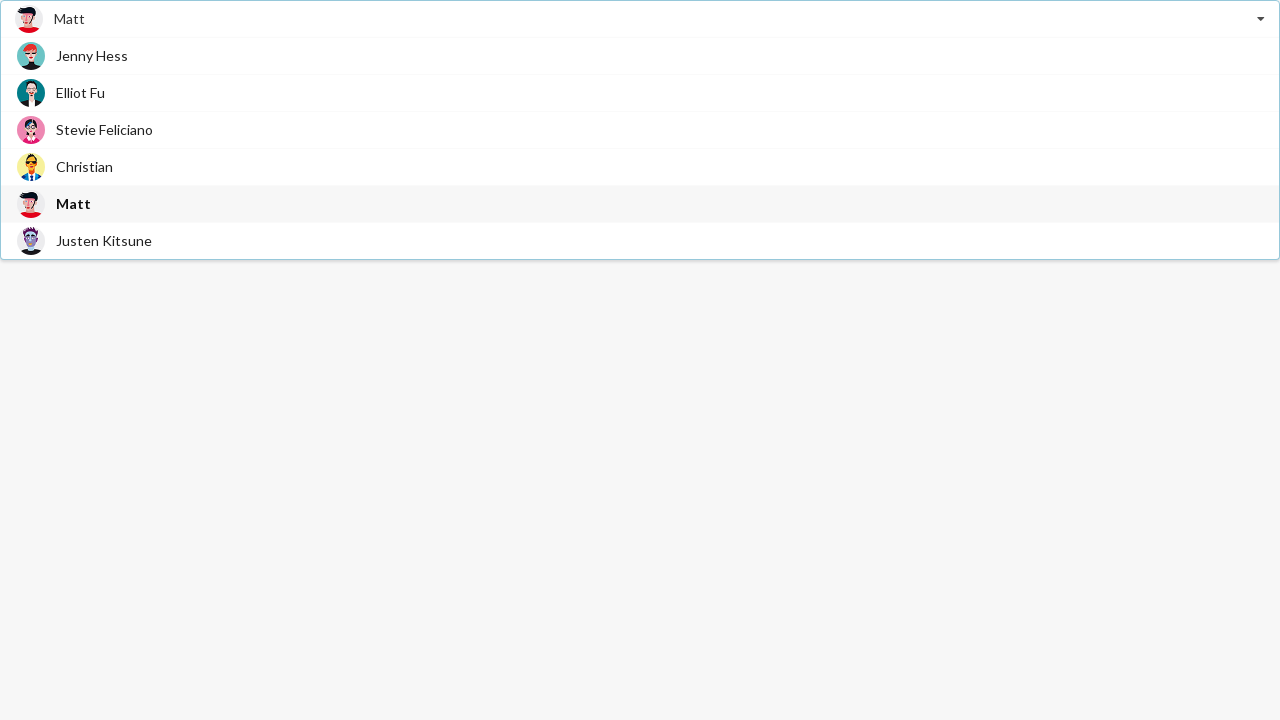

Dropdown menu appeared with options
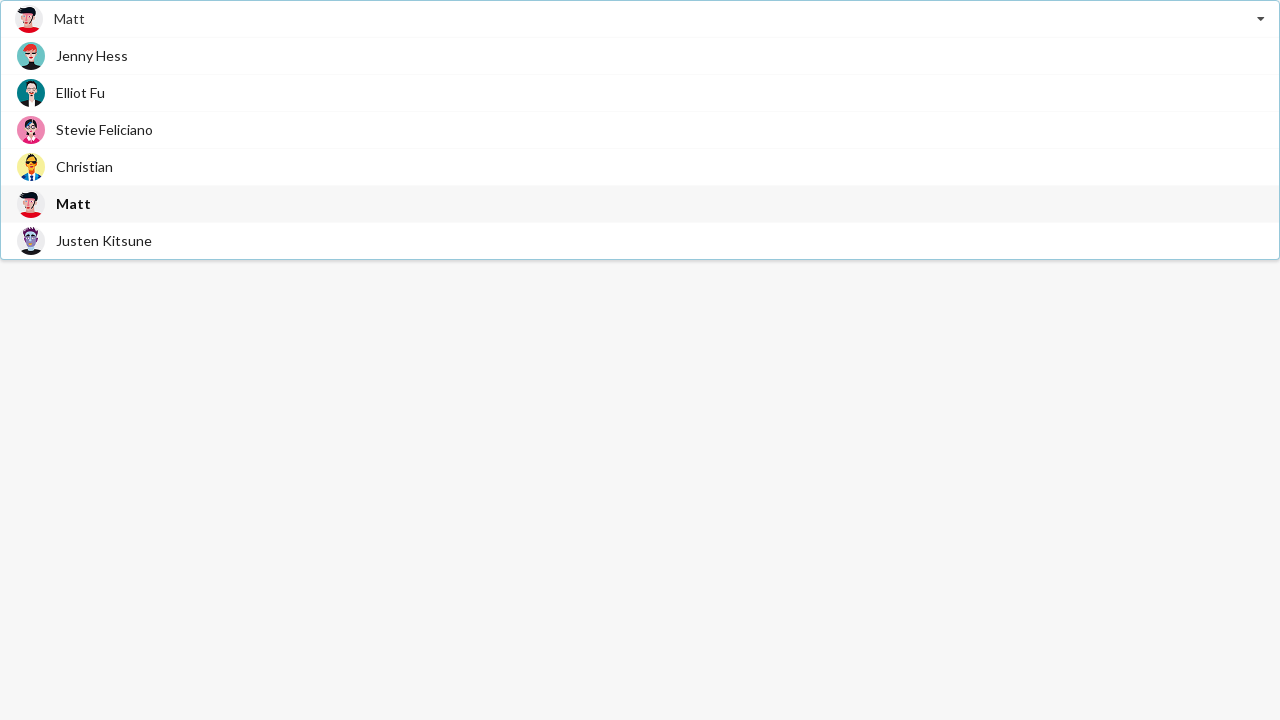

Selected 'Stevie Feliciano' from dropdown at (104, 130) on xpath=//div[contains(@class, 'visible menu transition')]//span[text()='Stevie Fe
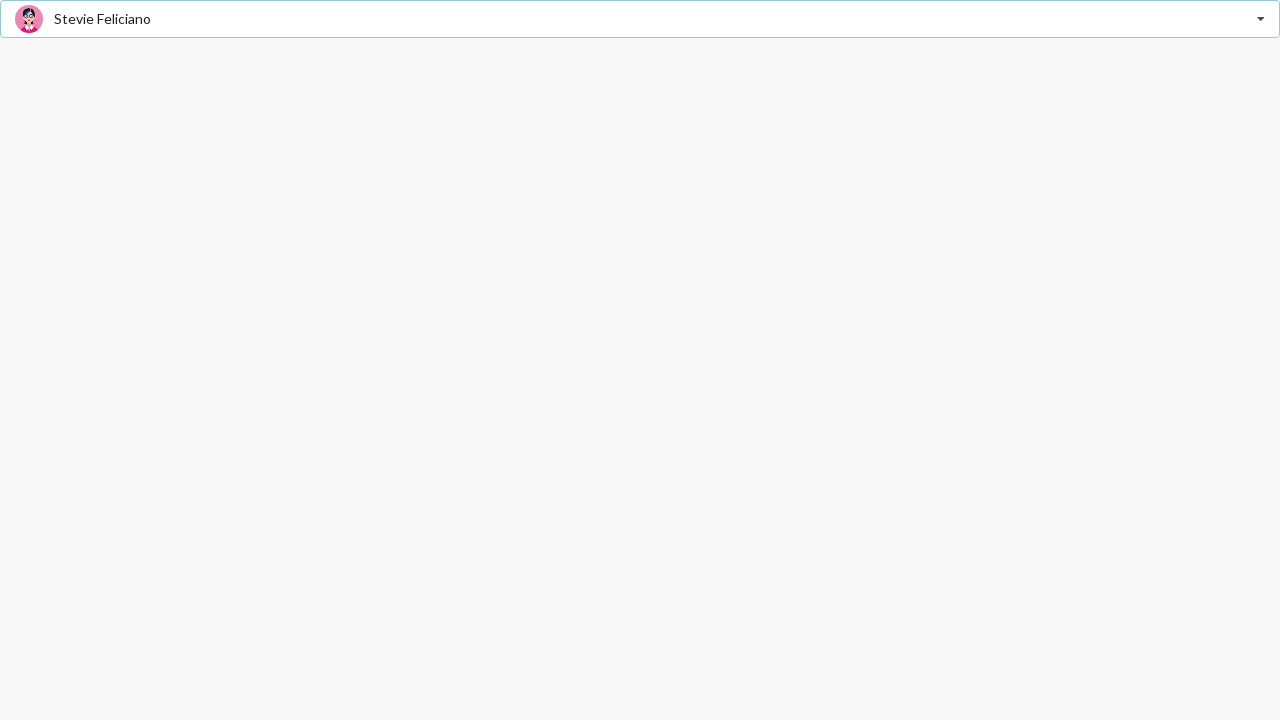

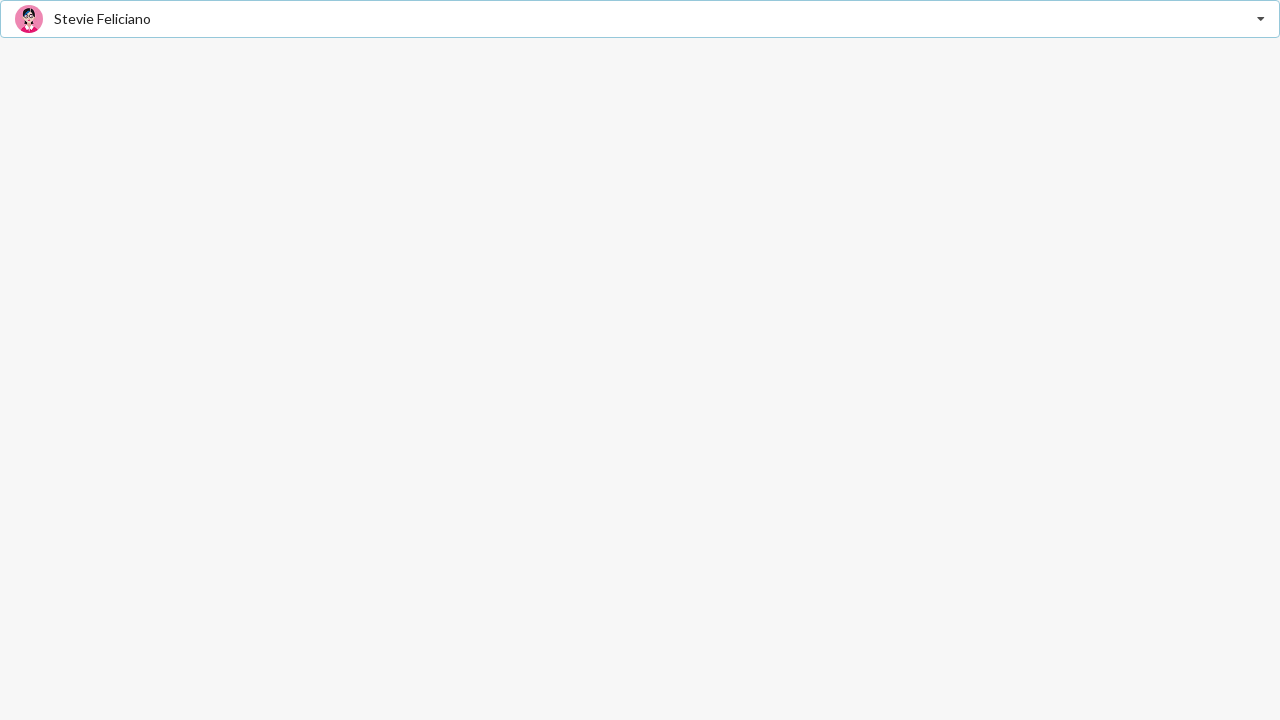